Tests checkbox and radio button functionality by checking/unchecking weekday checkboxes and toggling between male/female radio buttons

Starting URL: https://testautomationpractice.blogspot.com/

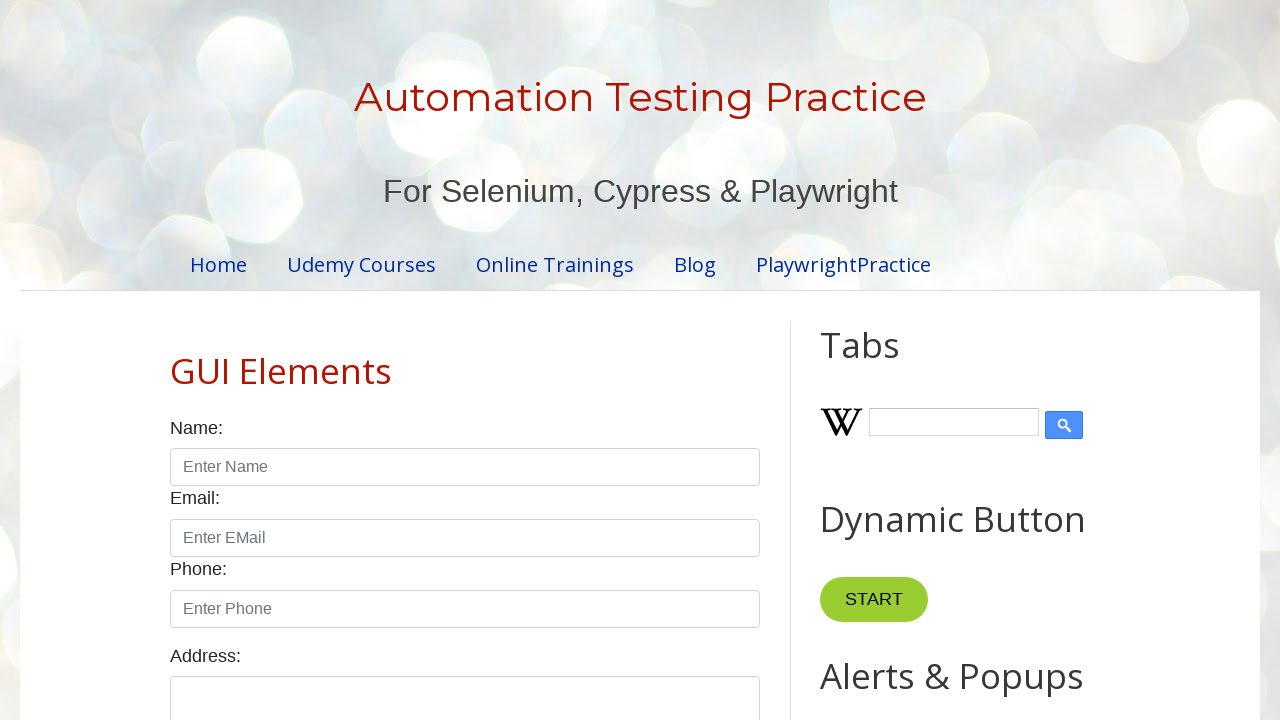

Checked Monday checkbox at (272, 360) on input[id="monday"]
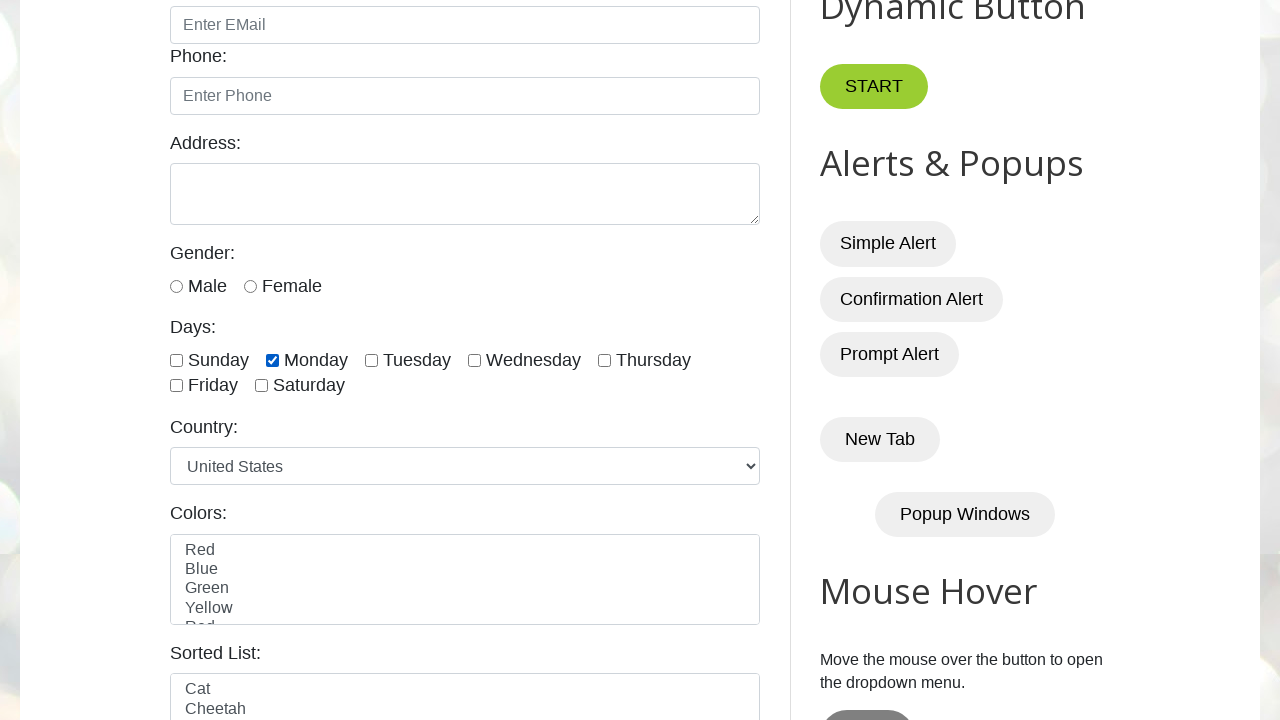

Waited 500ms after checking Monday
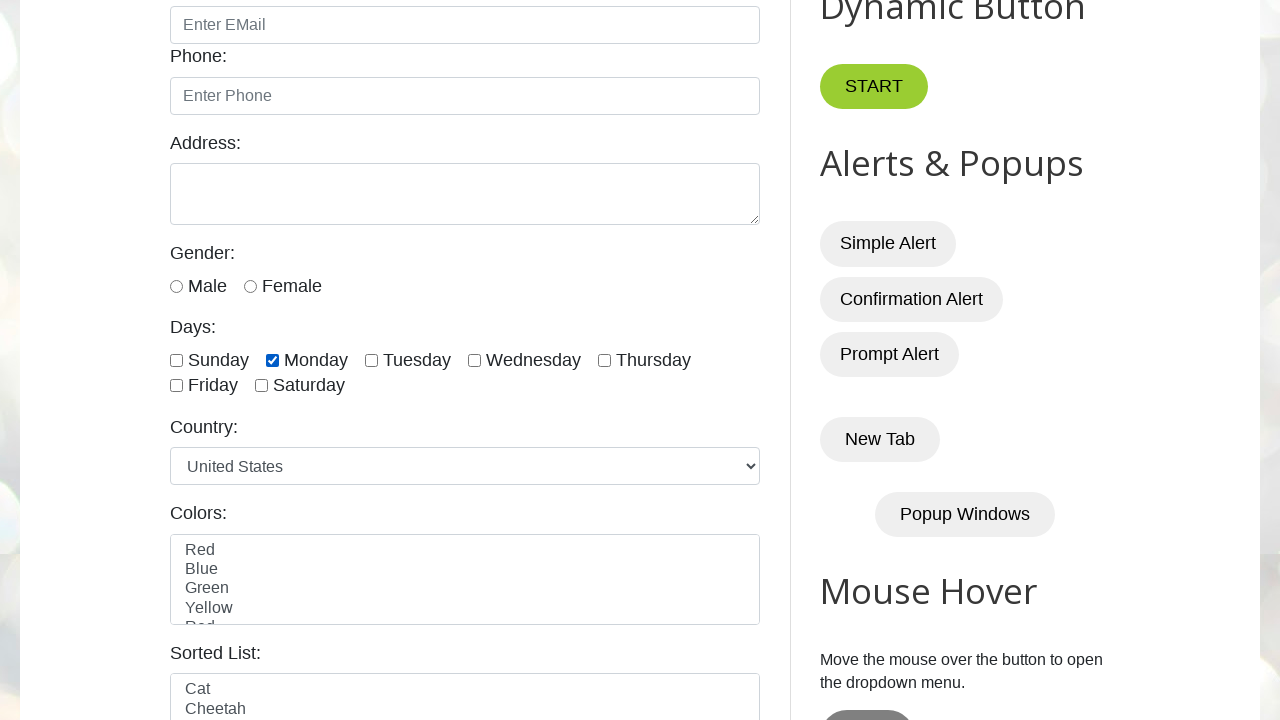

Unchecked Monday checkbox at (272, 360) on input[id="monday"]
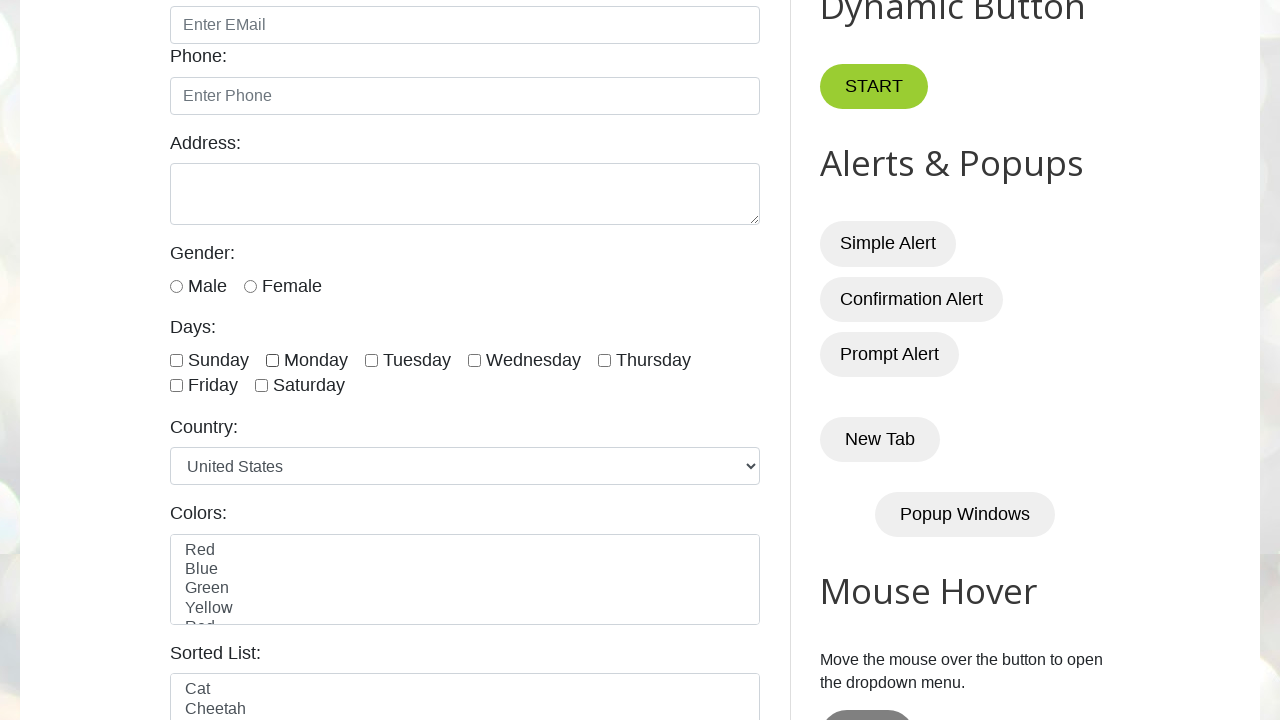

Waited 500ms after unchecking Monday
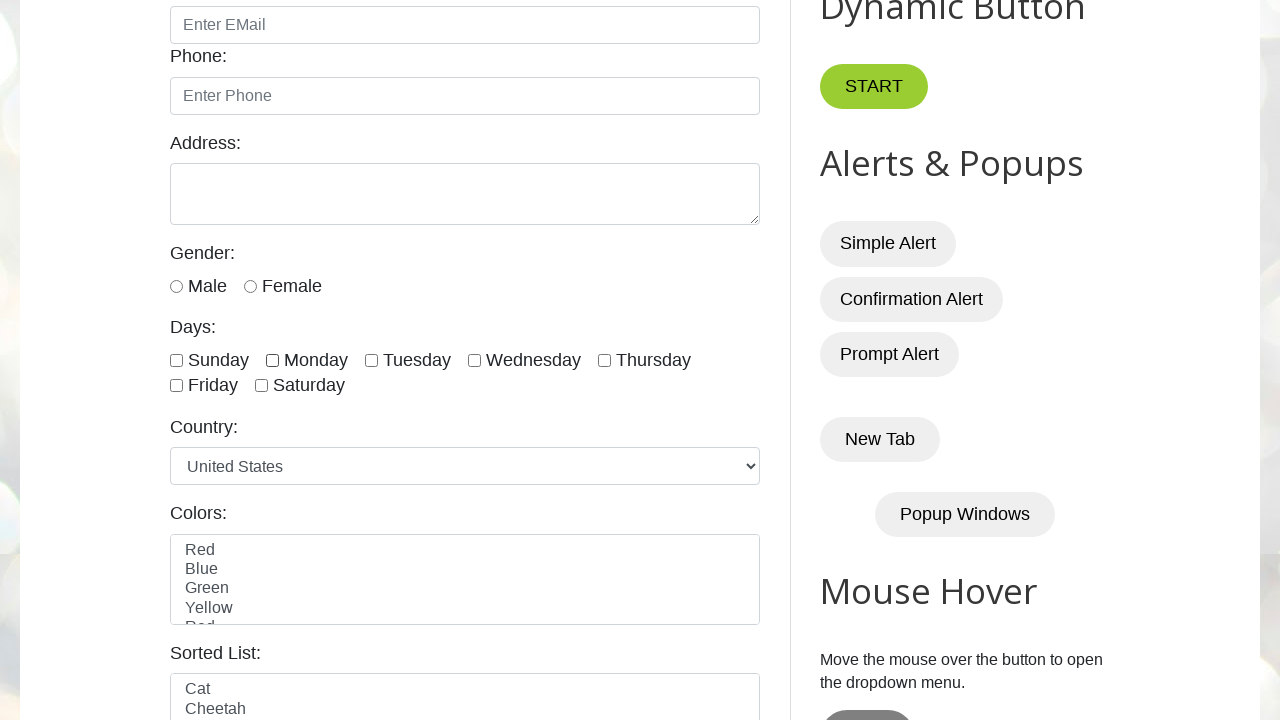

Checked #monday checkbox at (272, 360) on #monday
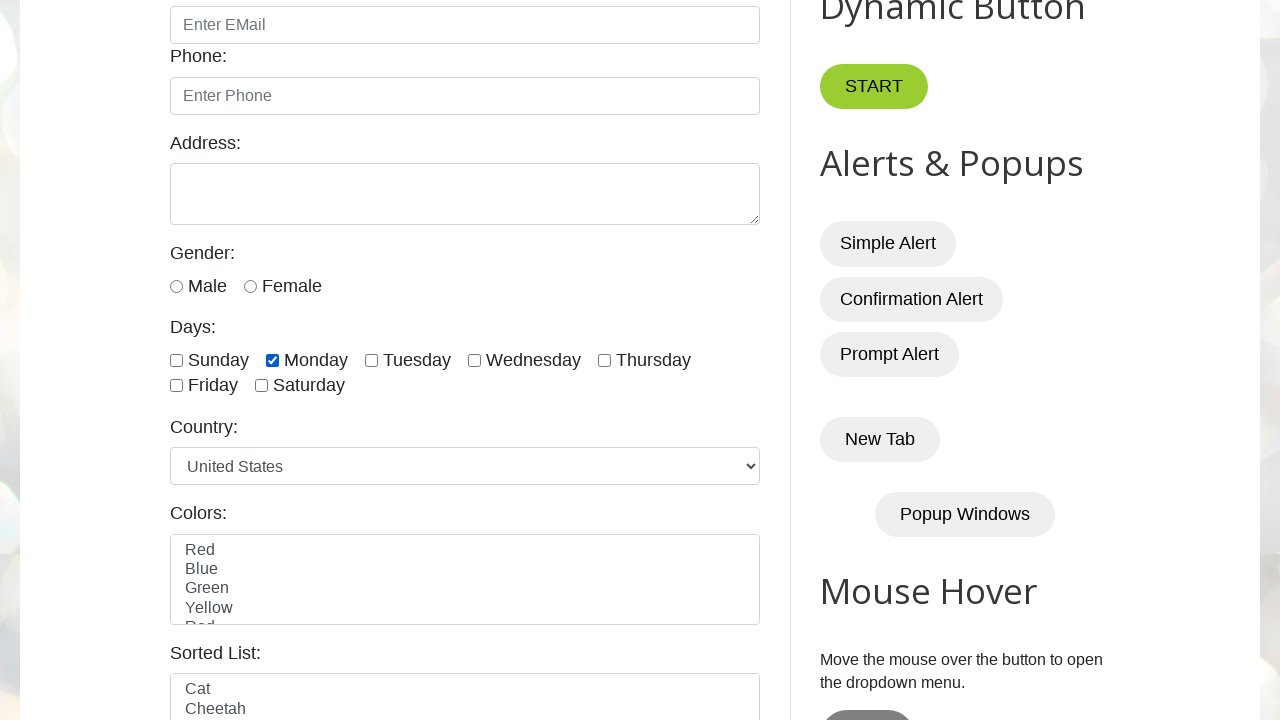

Checked #tuesday checkbox at (372, 360) on #tuesday
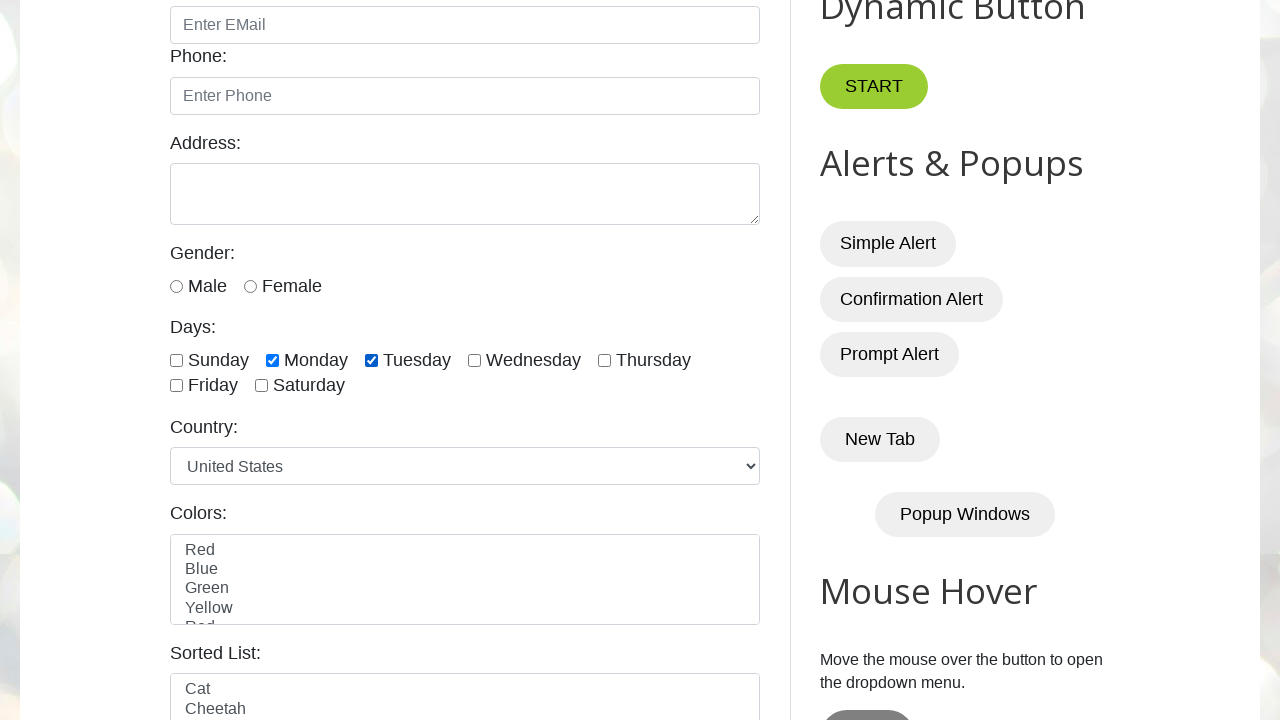

Checked #wednesday checkbox at (474, 360) on #wednesday
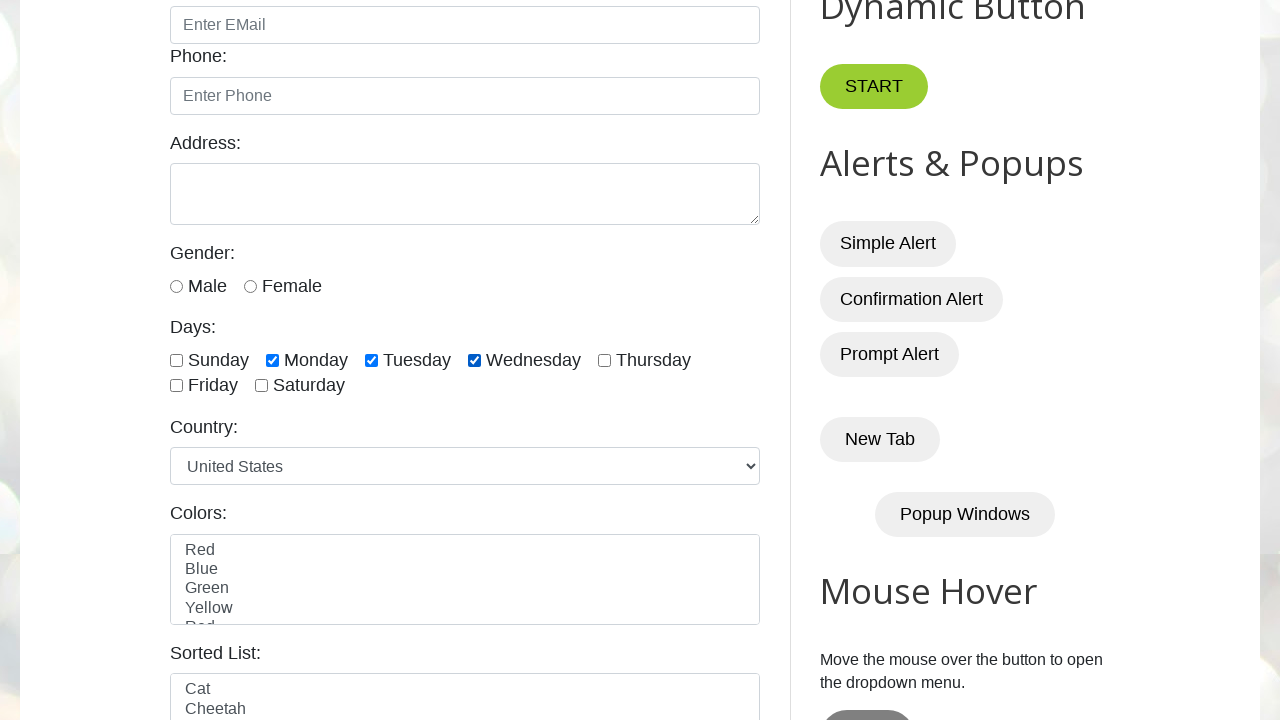

Checked #thursday checkbox at (604, 360) on #thursday
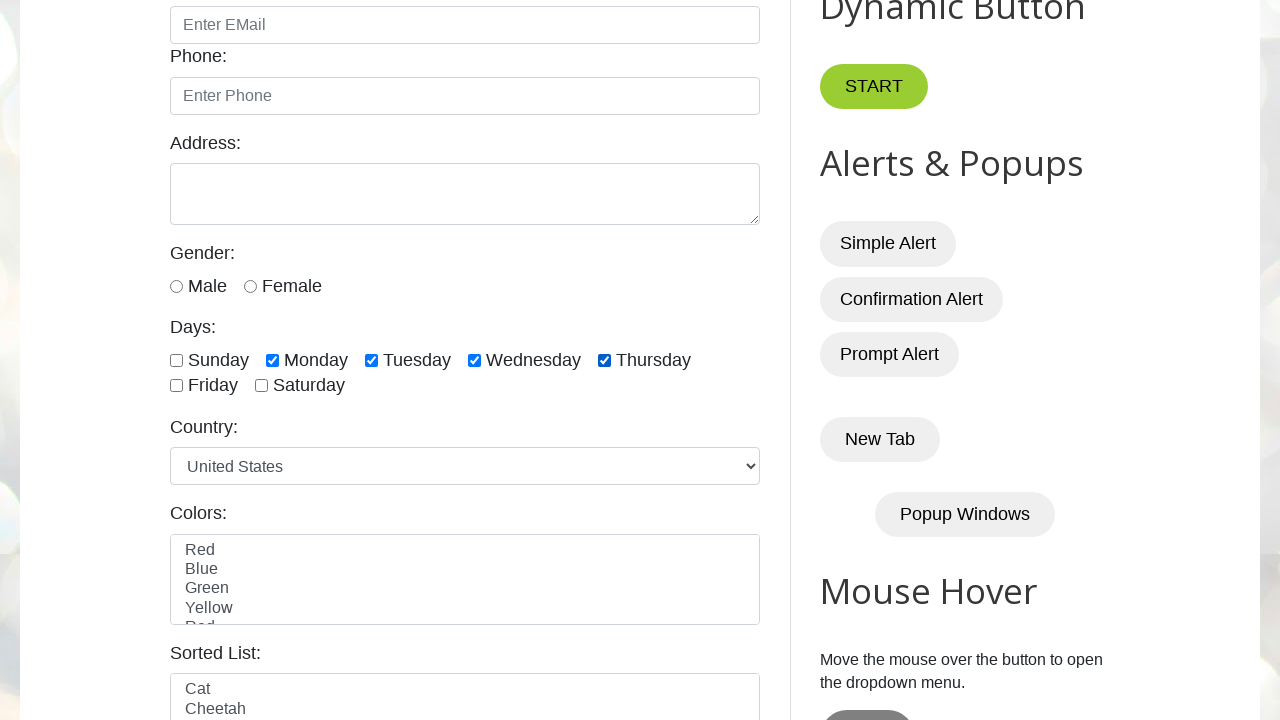

Checked #friday checkbox at (176, 386) on #friday
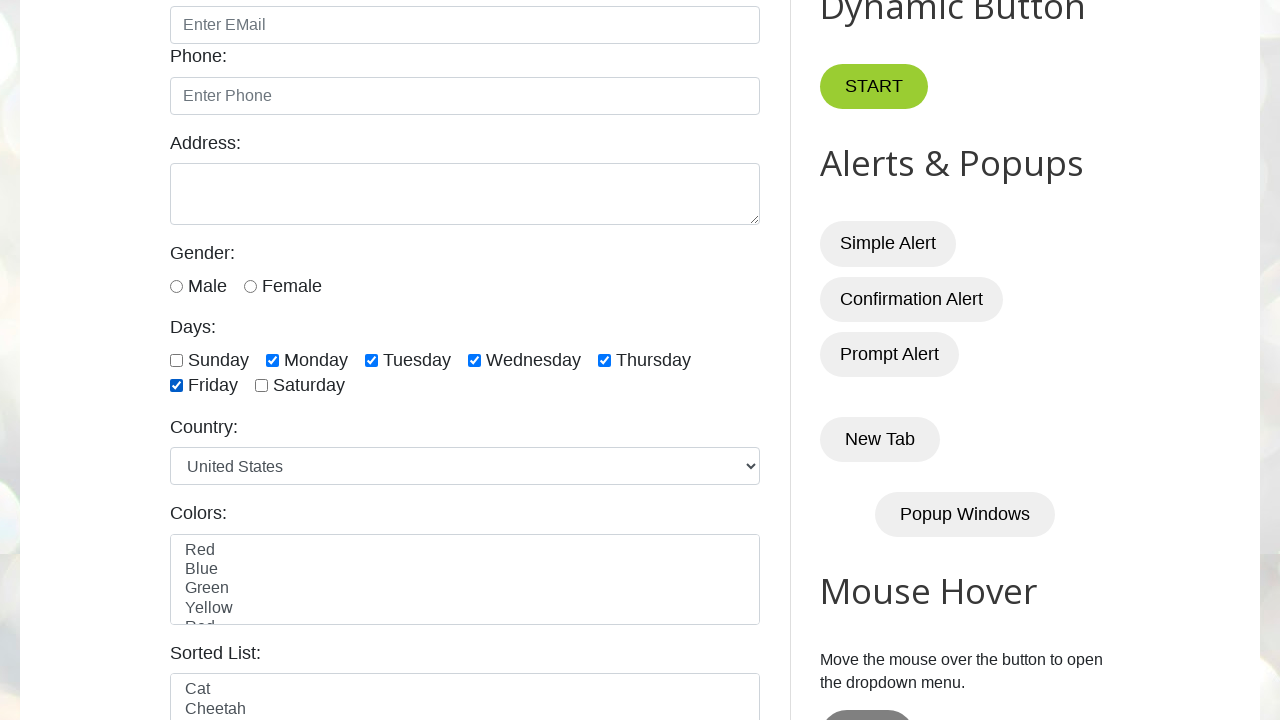

Checked #saturday checkbox at (262, 386) on #saturday
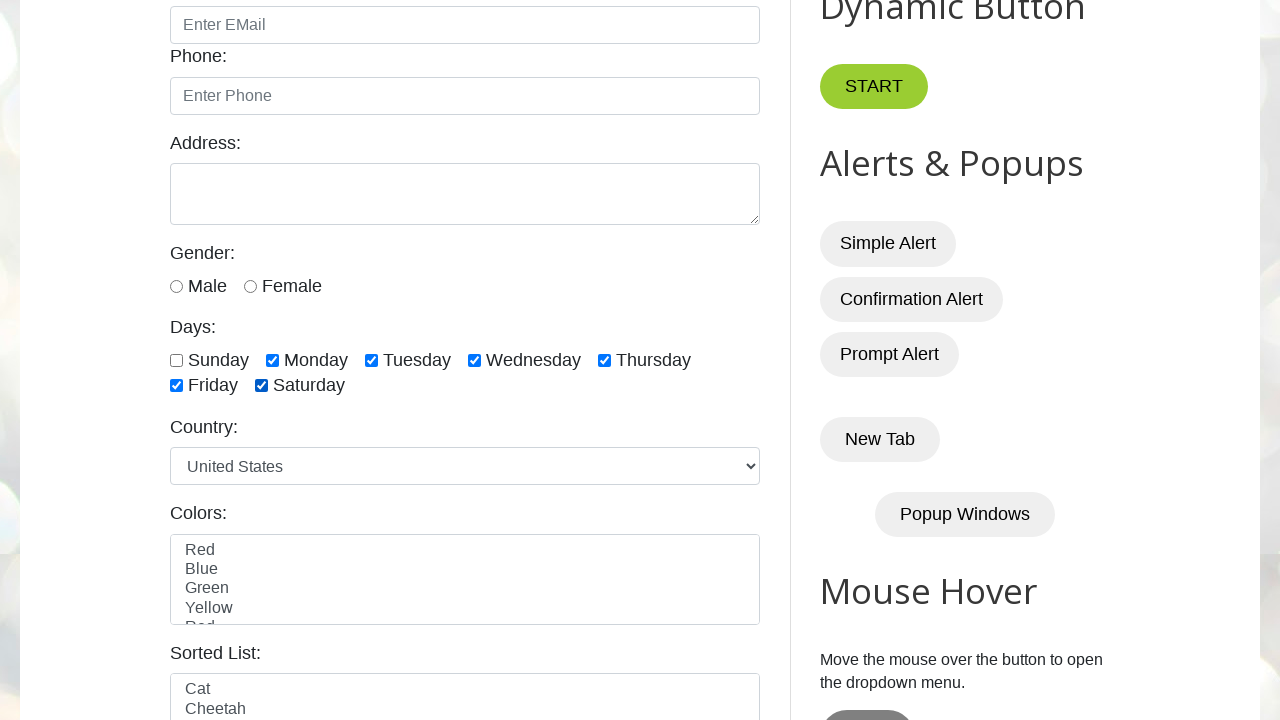

Checked #sunday checkbox at (176, 360) on #sunday
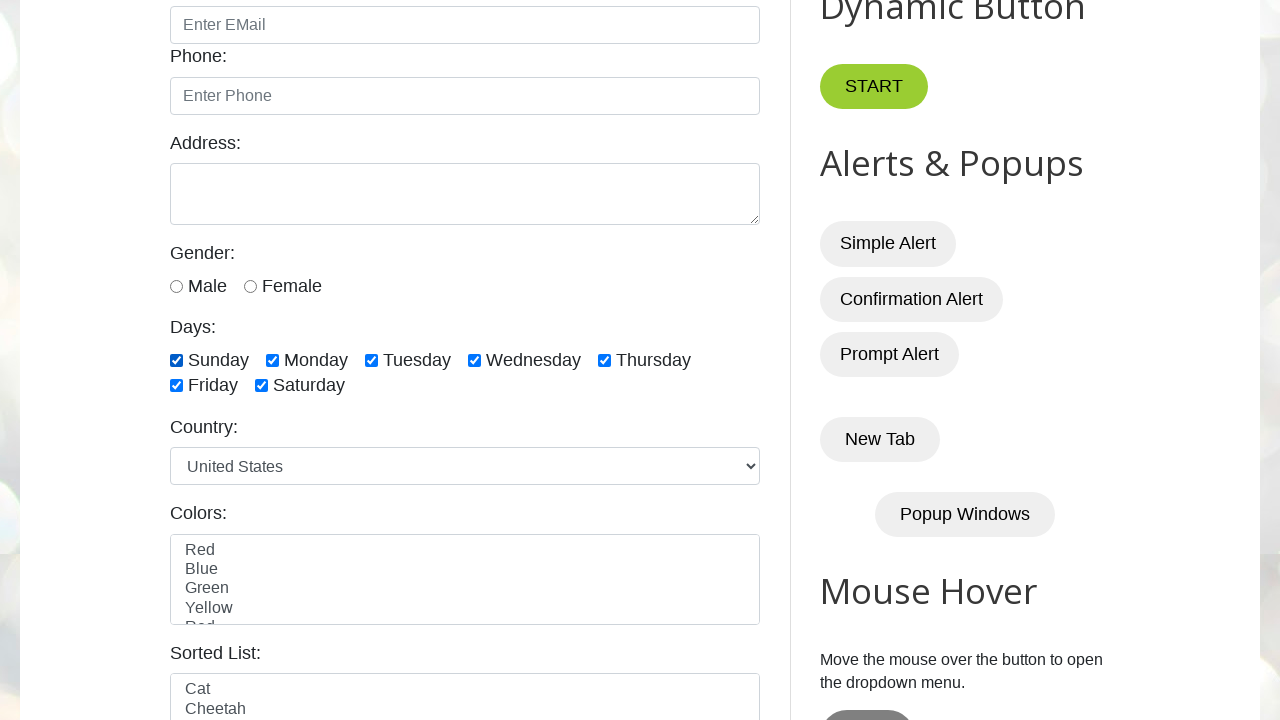

Unchecked #monday checkbox at (272, 360) on #monday
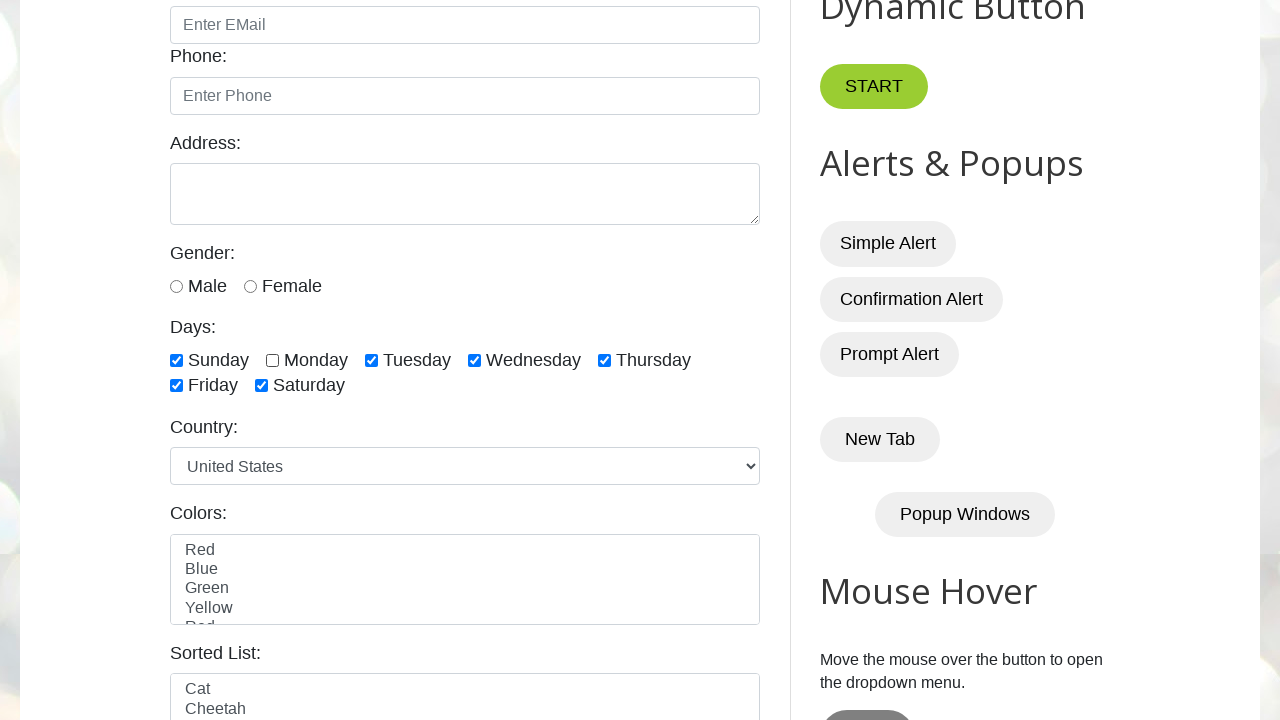

Unchecked #tuesday checkbox at (372, 360) on #tuesday
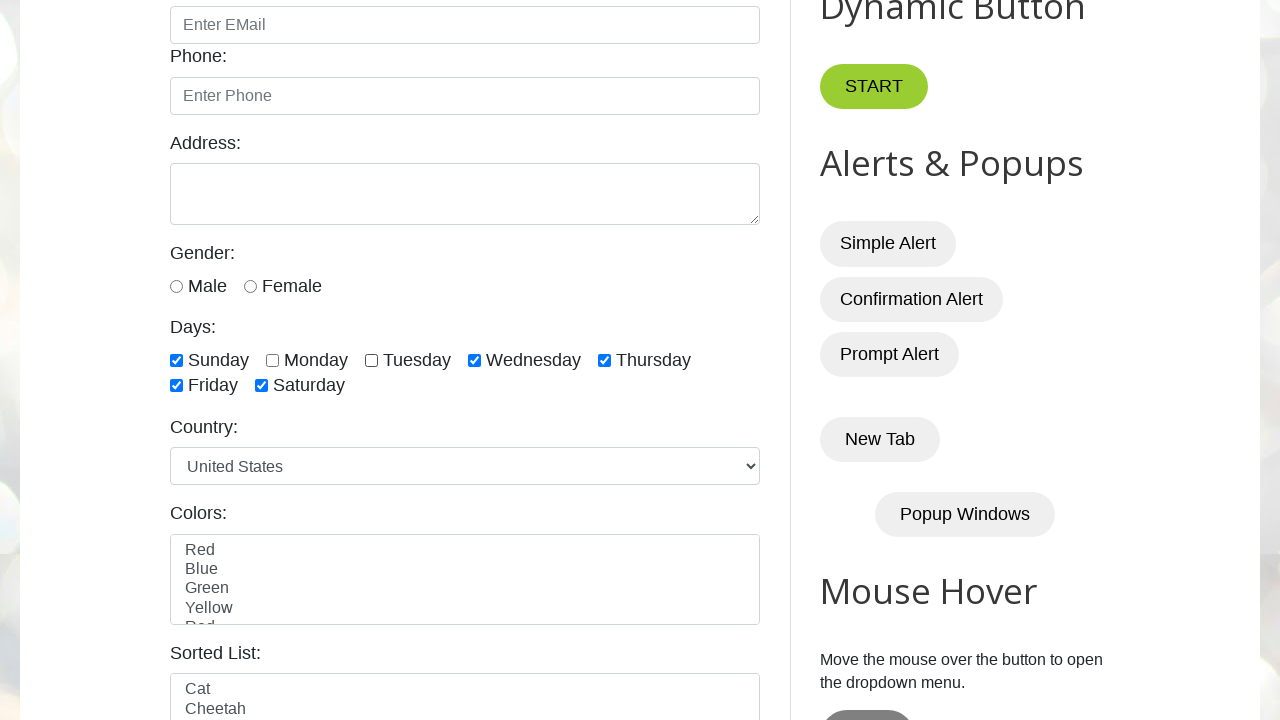

Unchecked #wednesday checkbox at (474, 360) on #wednesday
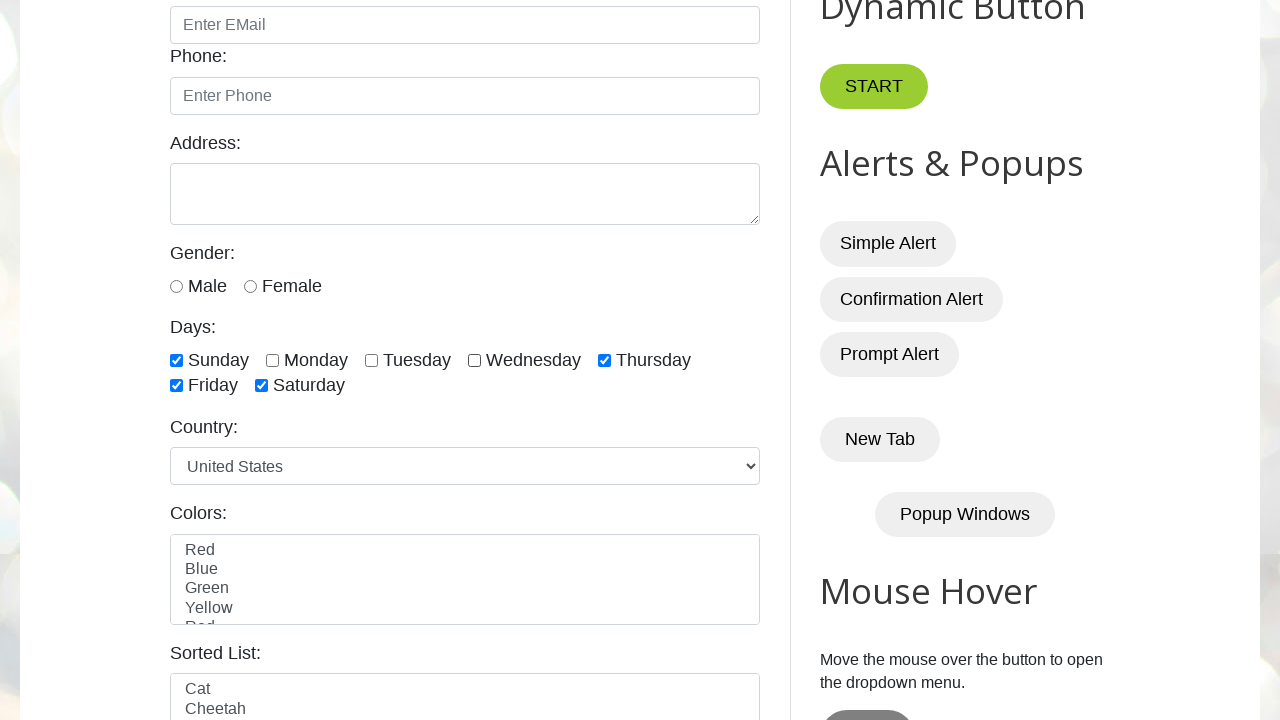

Unchecked #thursday checkbox at (604, 360) on #thursday
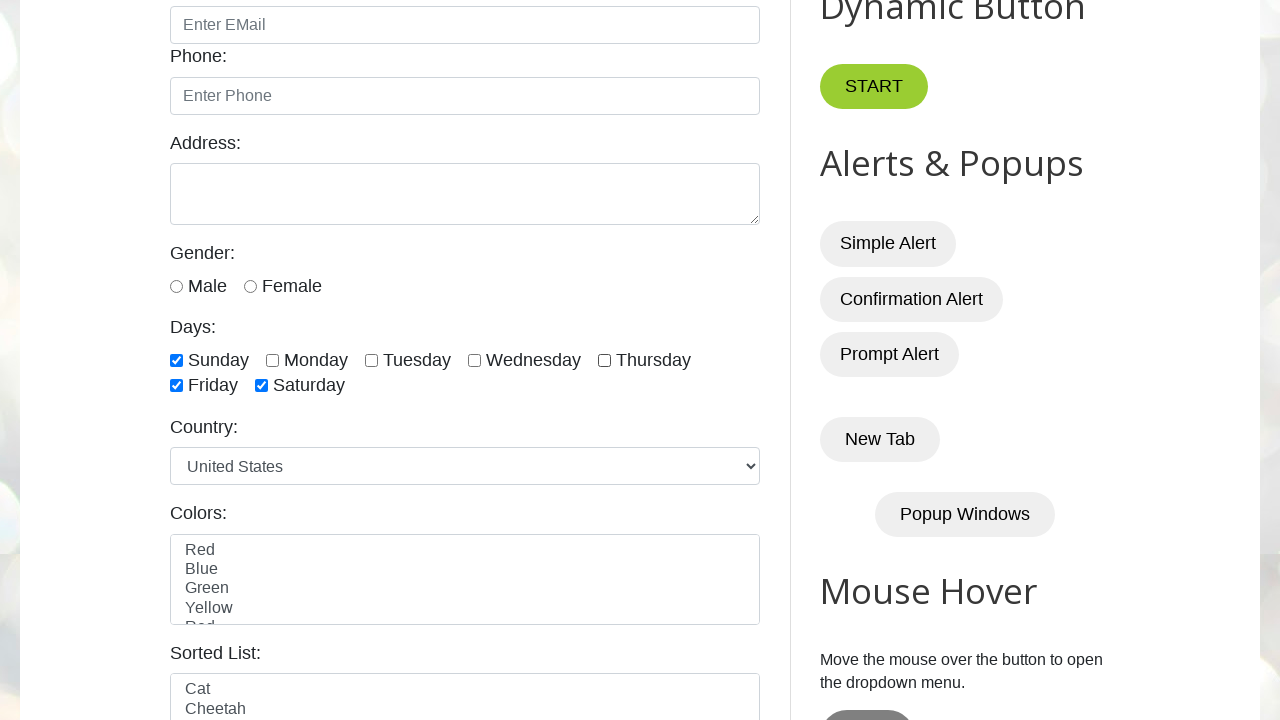

Unchecked #friday checkbox at (176, 386) on #friday
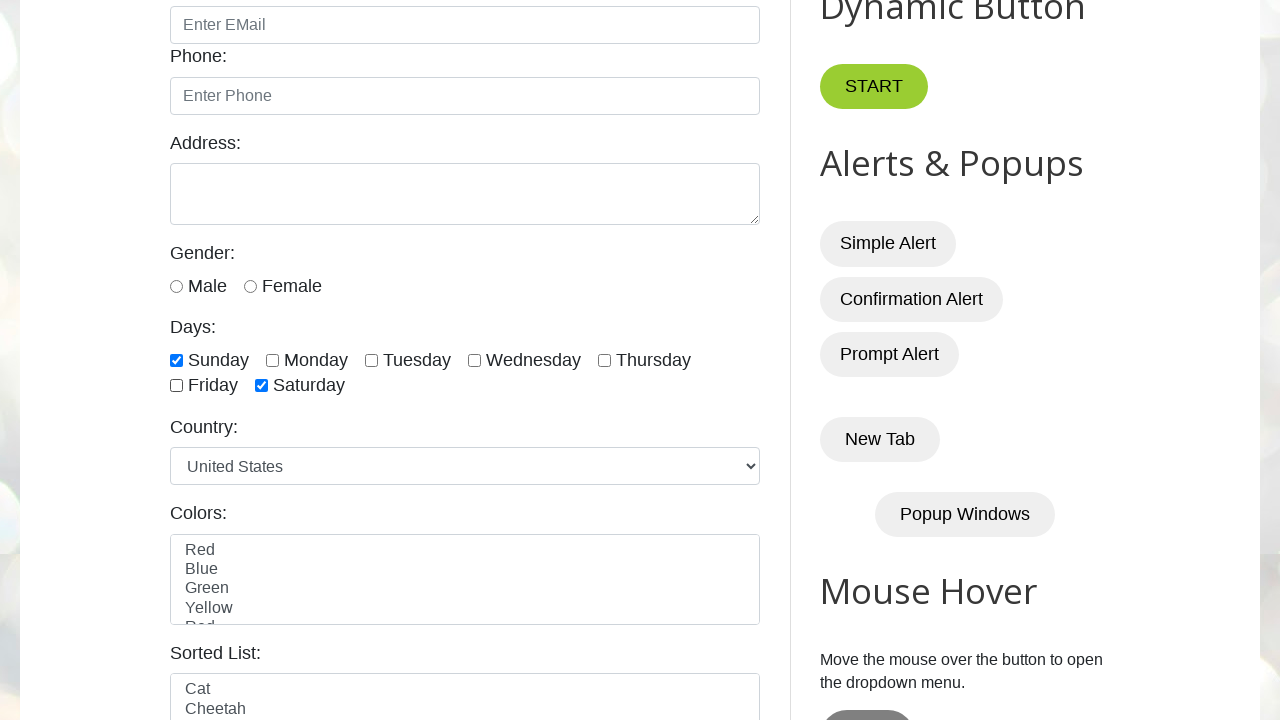

Unchecked #saturday checkbox at (262, 386) on #saturday
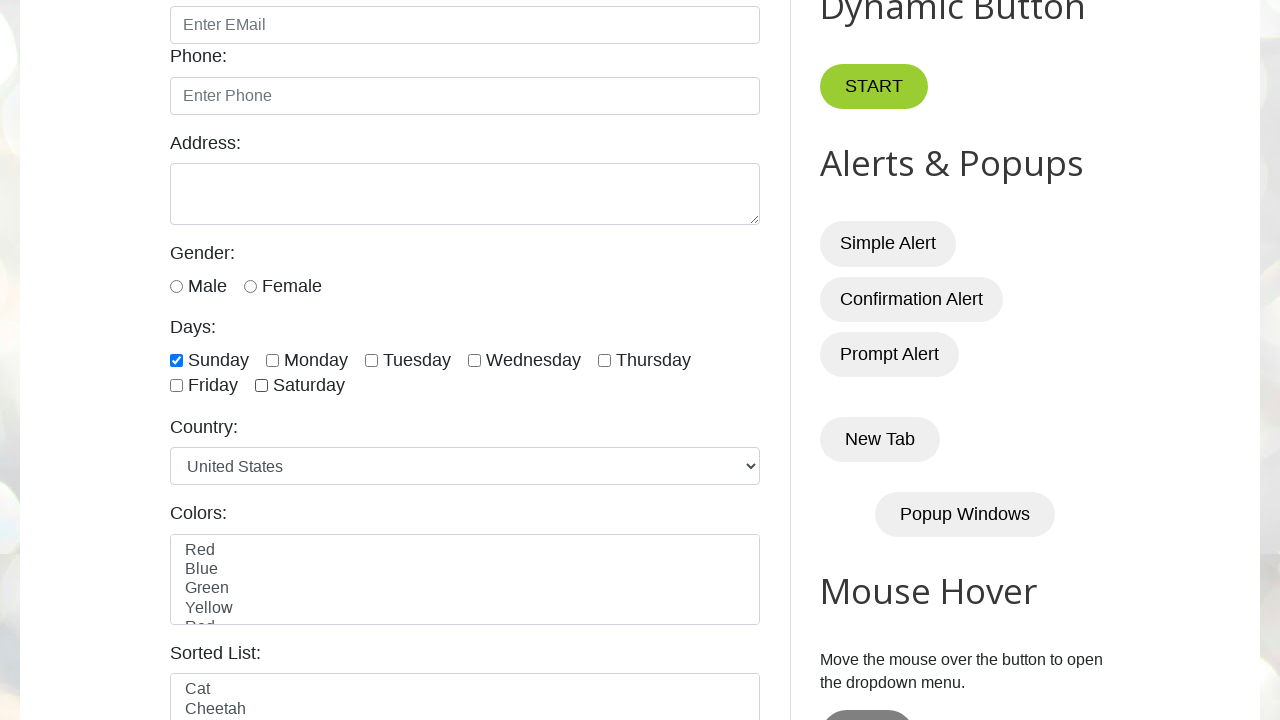

Unchecked #sunday checkbox at (176, 360) on #sunday
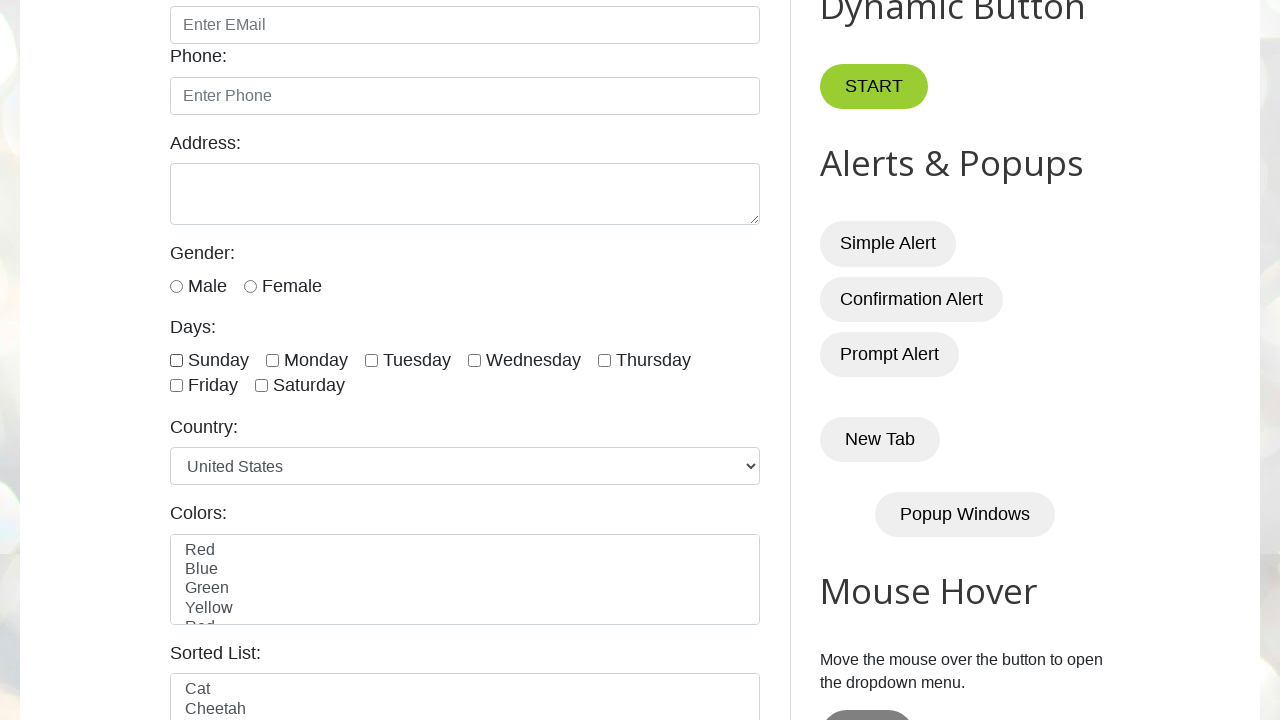

Selected male radio button at (176, 286) on input[id="male"]
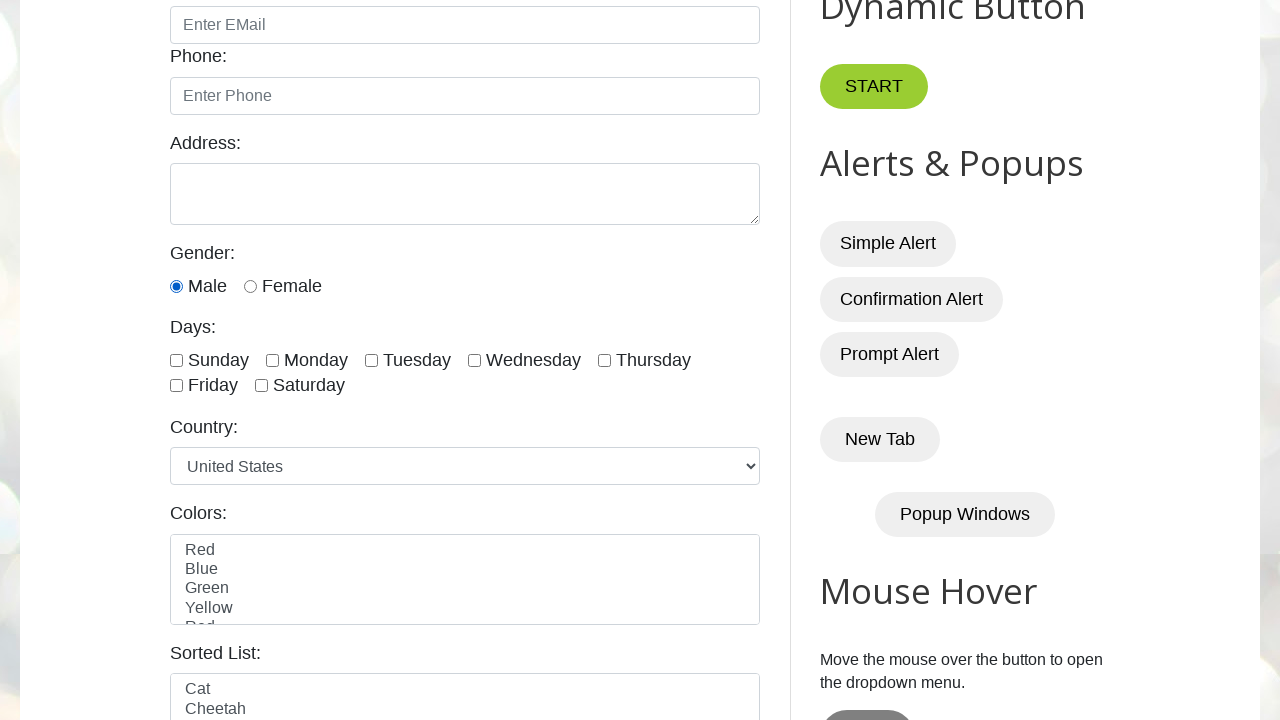

Waited 500ms after selecting male
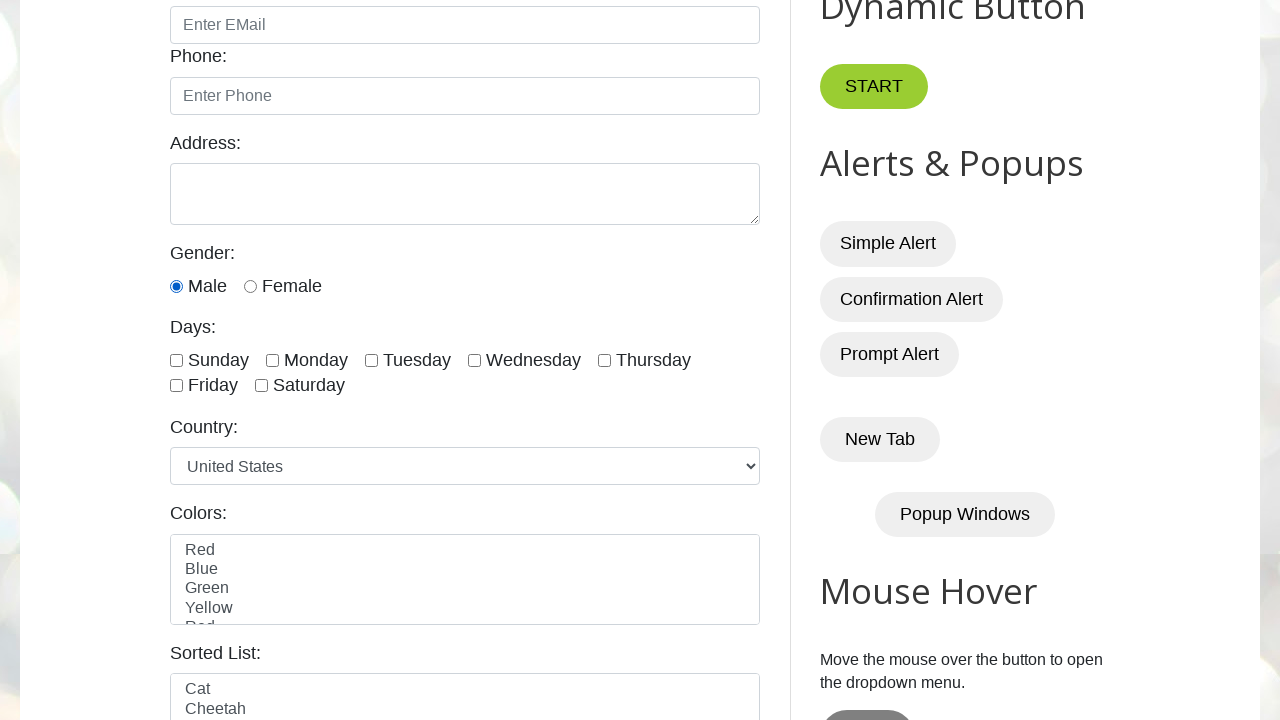

Selected female radio button at (250, 286) on input[id="female"]
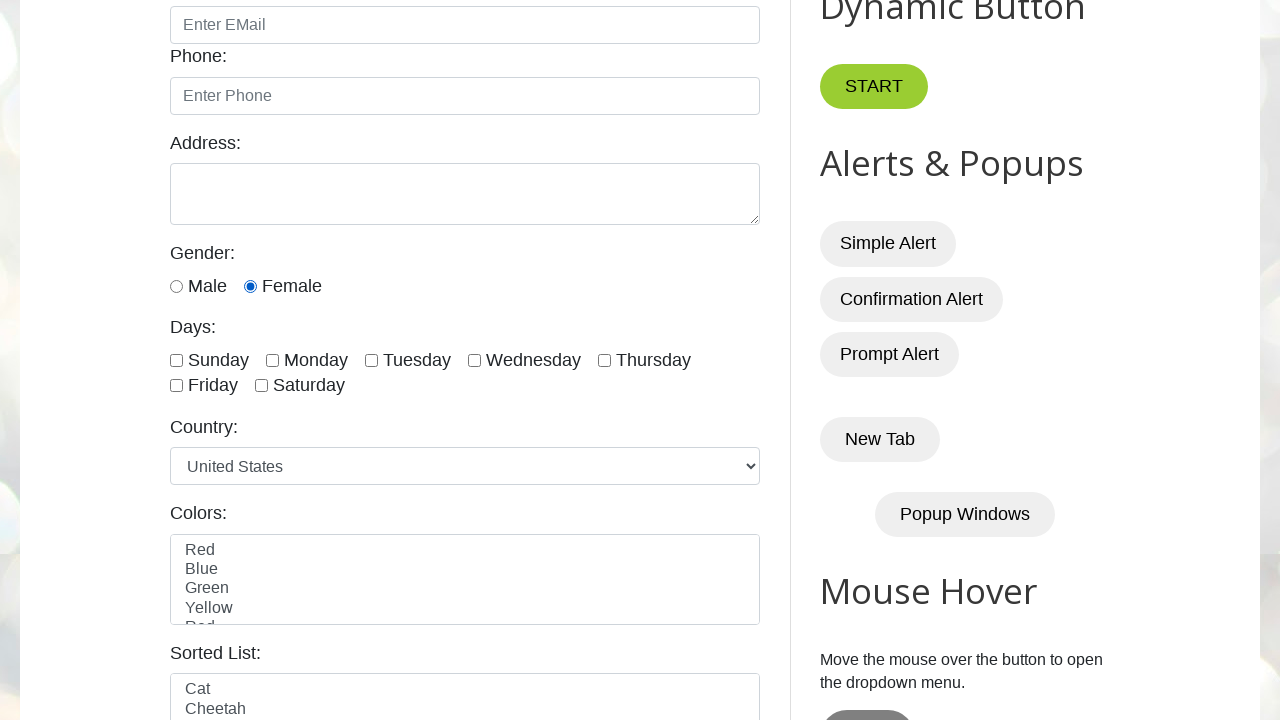

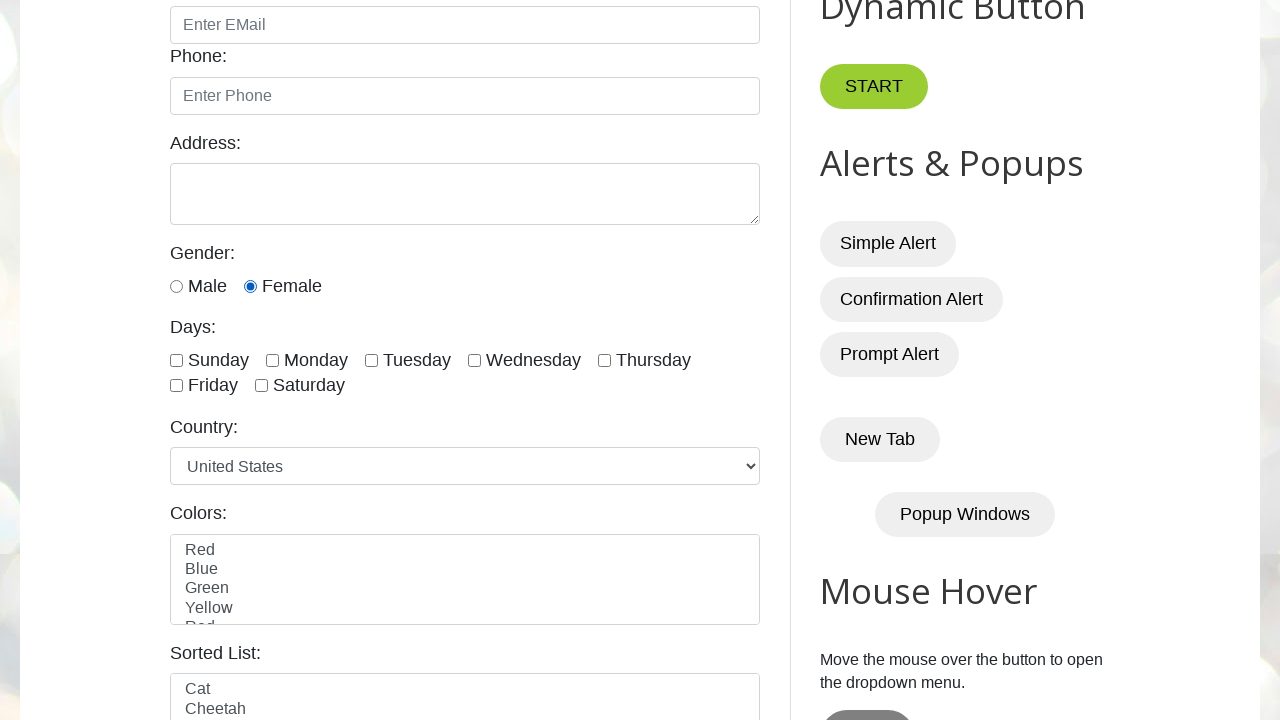